Tests filtering to display active items using the Active link

Starting URL: https://demo.playwright.dev/todomvc

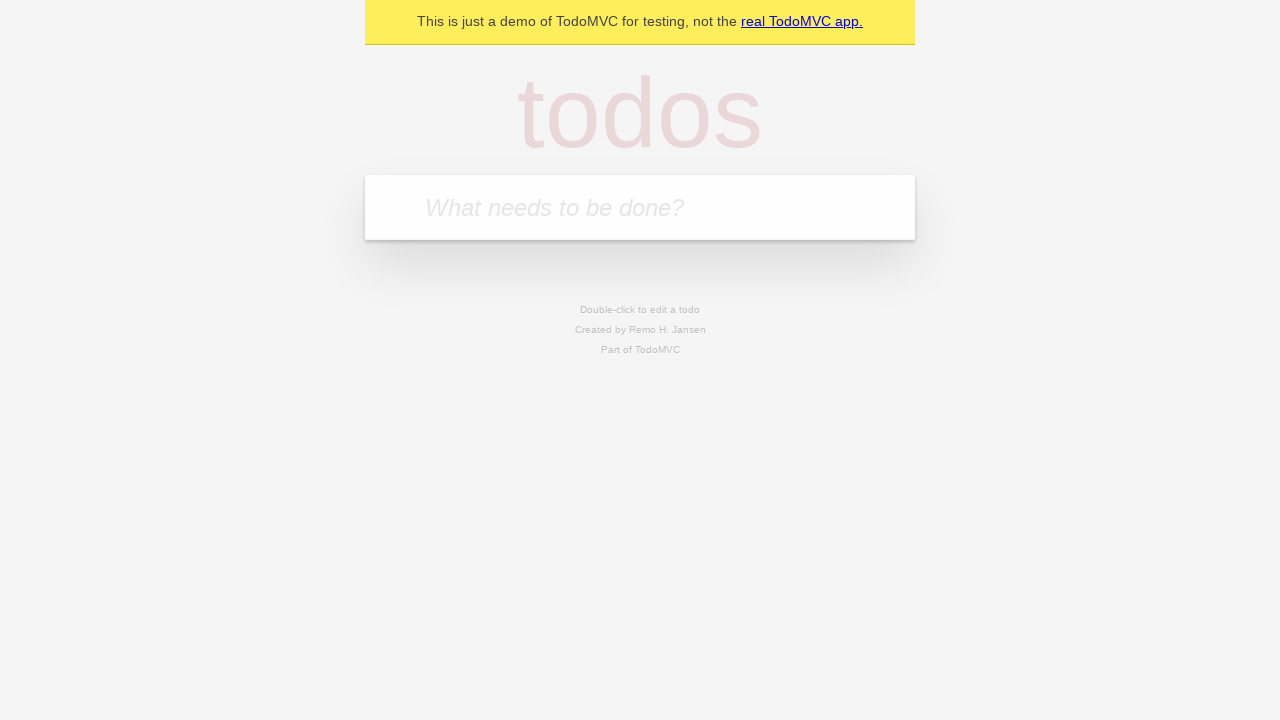

Filled todo input with 'buy some cheese' on internal:attr=[placeholder="What needs to be done?"i]
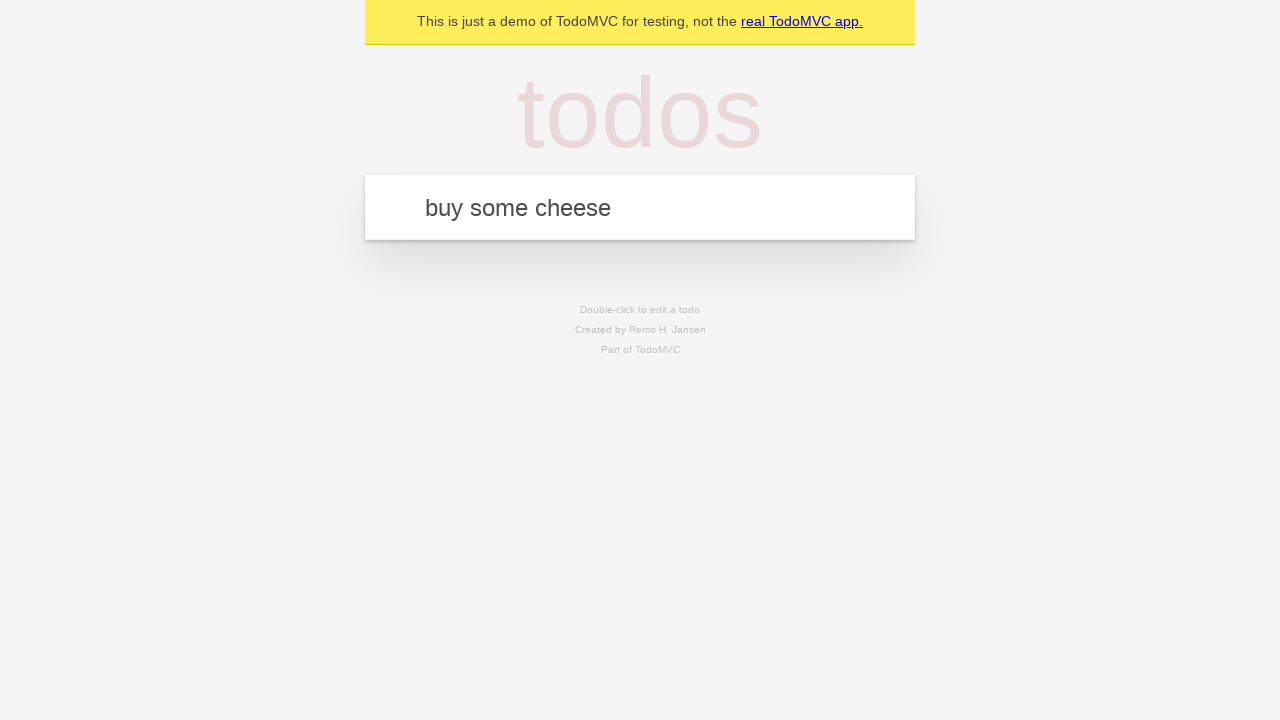

Pressed Enter to add todo 'buy some cheese' on internal:attr=[placeholder="What needs to be done?"i]
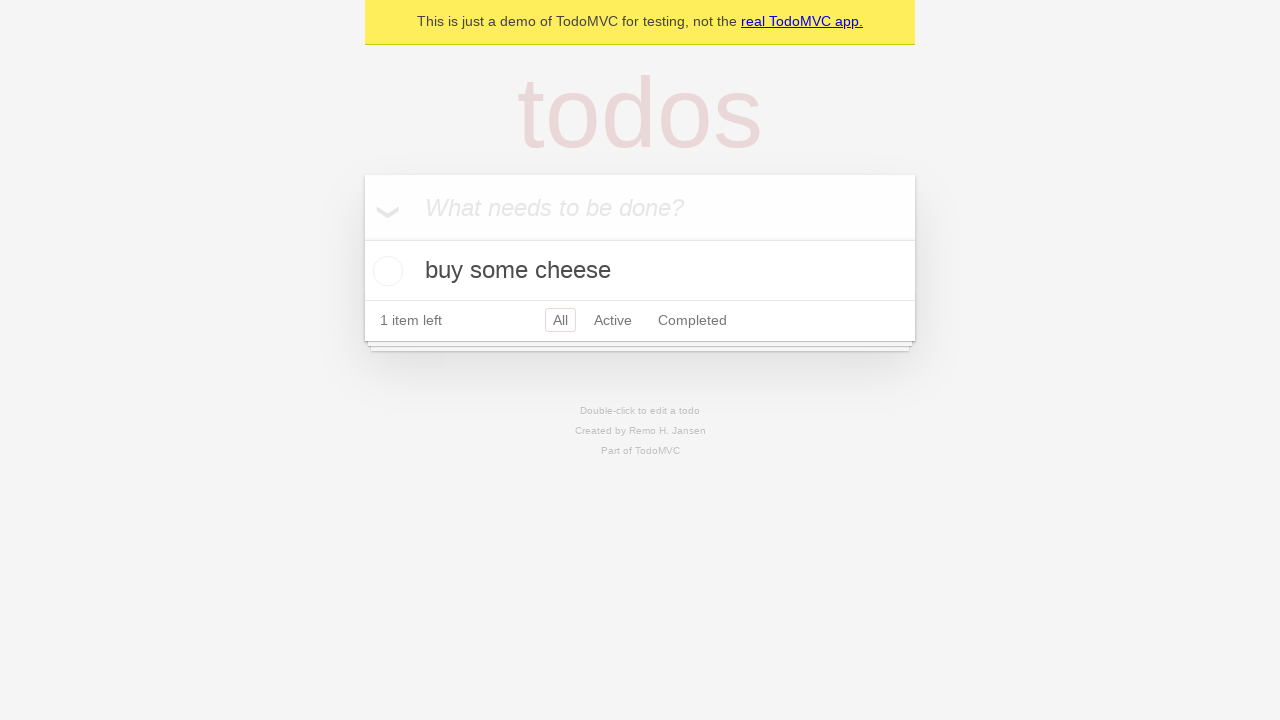

Filled todo input with 'feed the cat' on internal:attr=[placeholder="What needs to be done?"i]
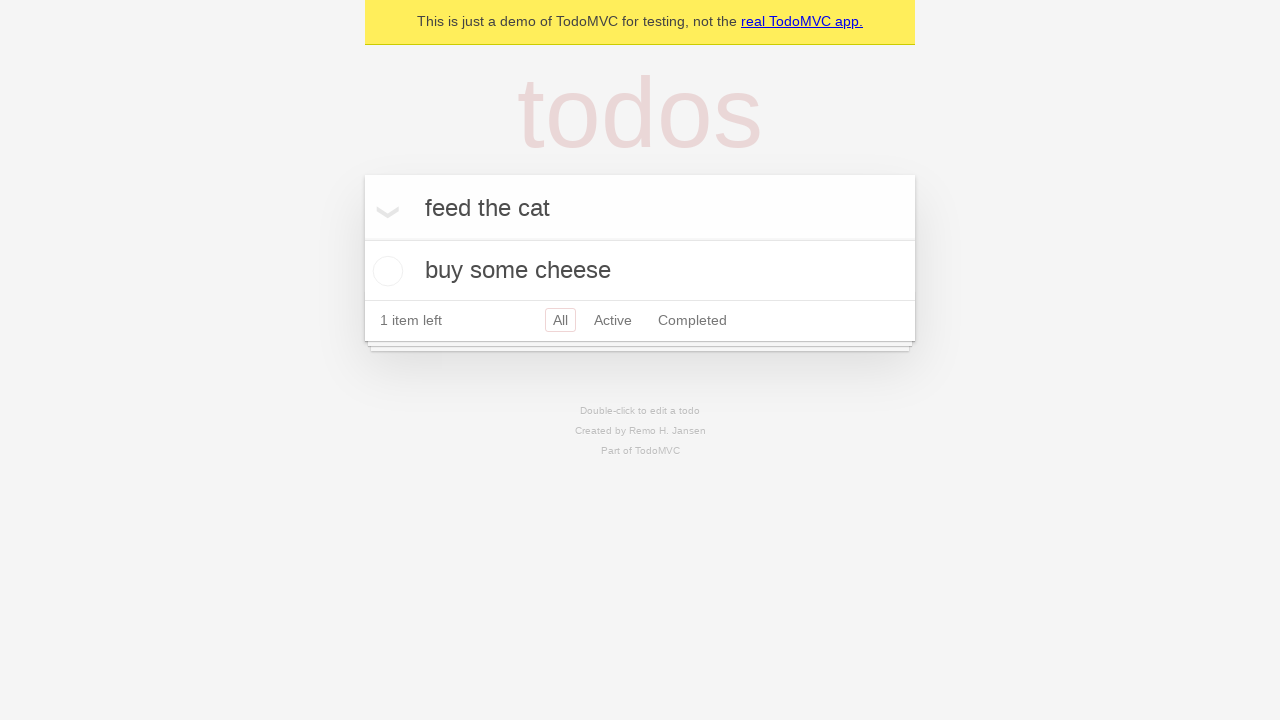

Pressed Enter to add todo 'feed the cat' on internal:attr=[placeholder="What needs to be done?"i]
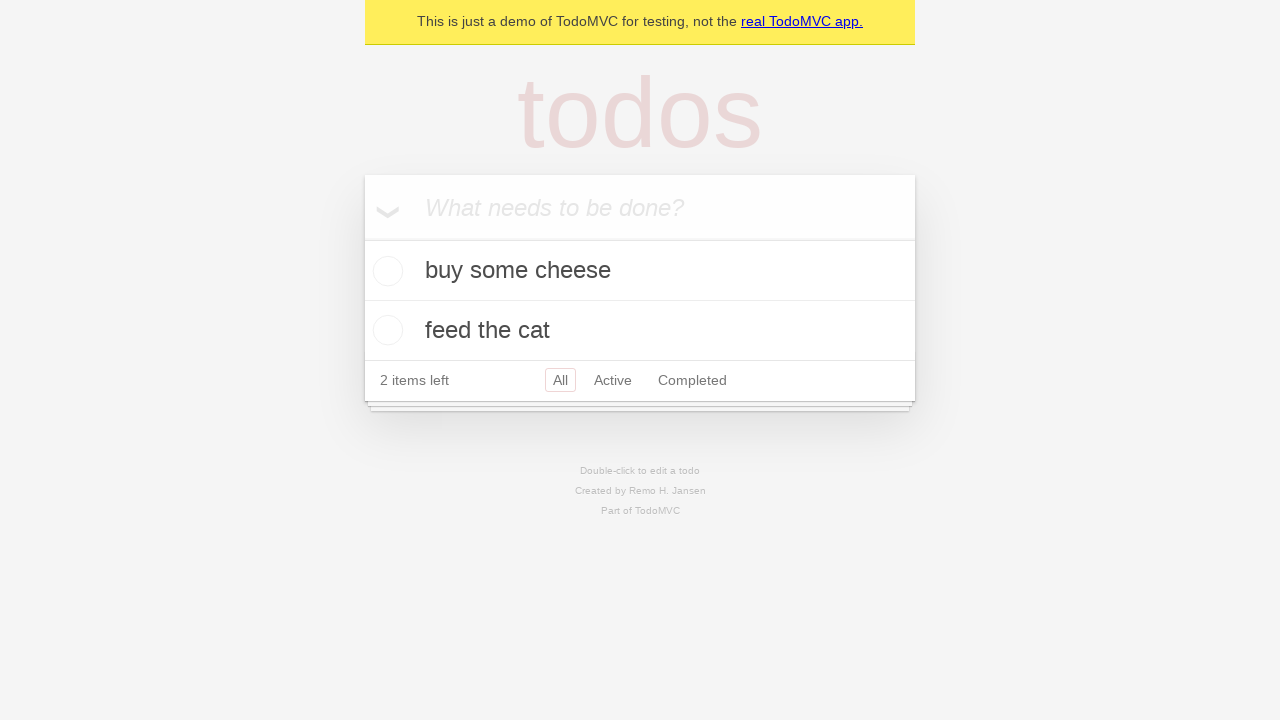

Filled todo input with 'book a doctors appointment' on internal:attr=[placeholder="What needs to be done?"i]
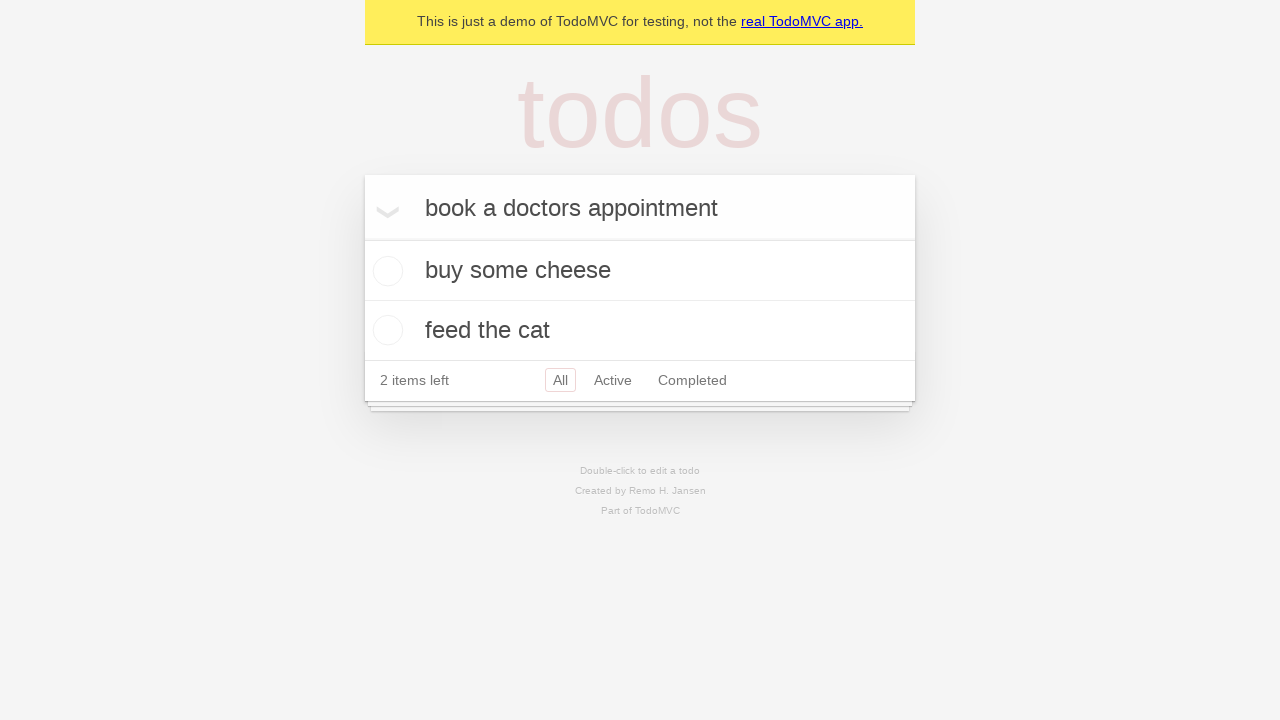

Pressed Enter to add todo 'book a doctors appointment' on internal:attr=[placeholder="What needs to be done?"i]
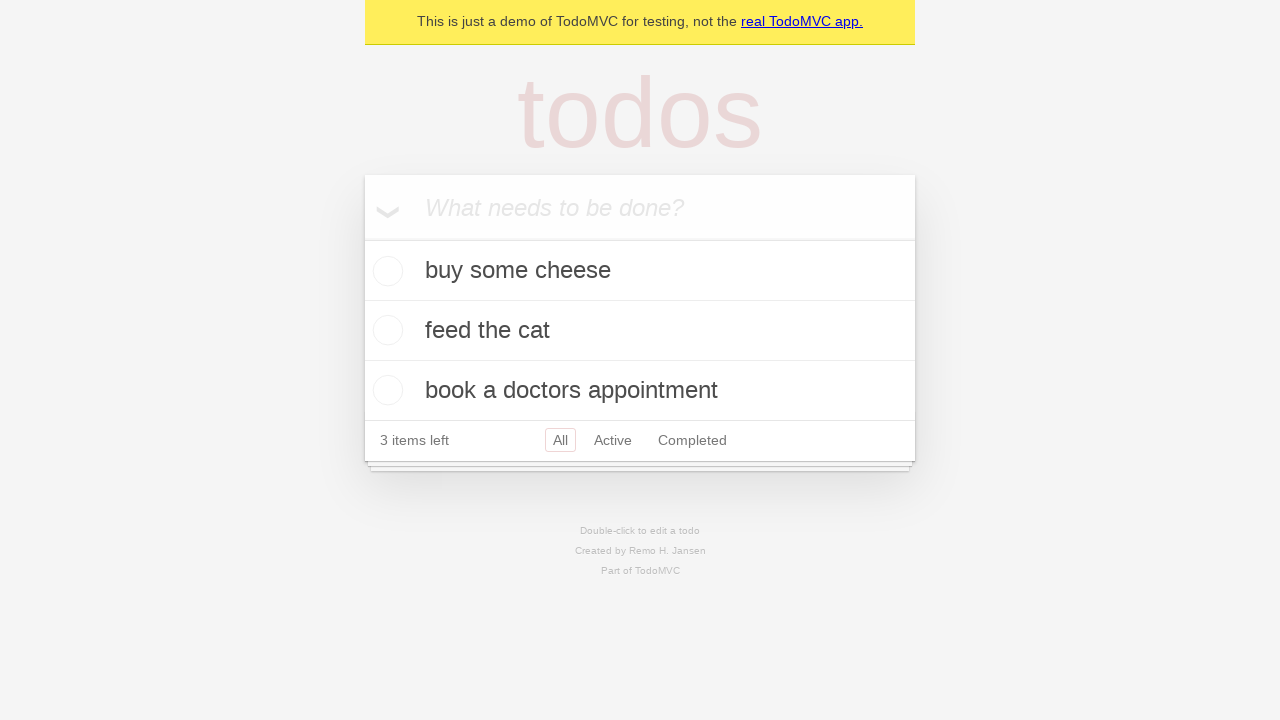

Checked the second todo item at (385, 330) on internal:testid=[data-testid="todo-item"s] >> nth=1 >> internal:role=checkbox
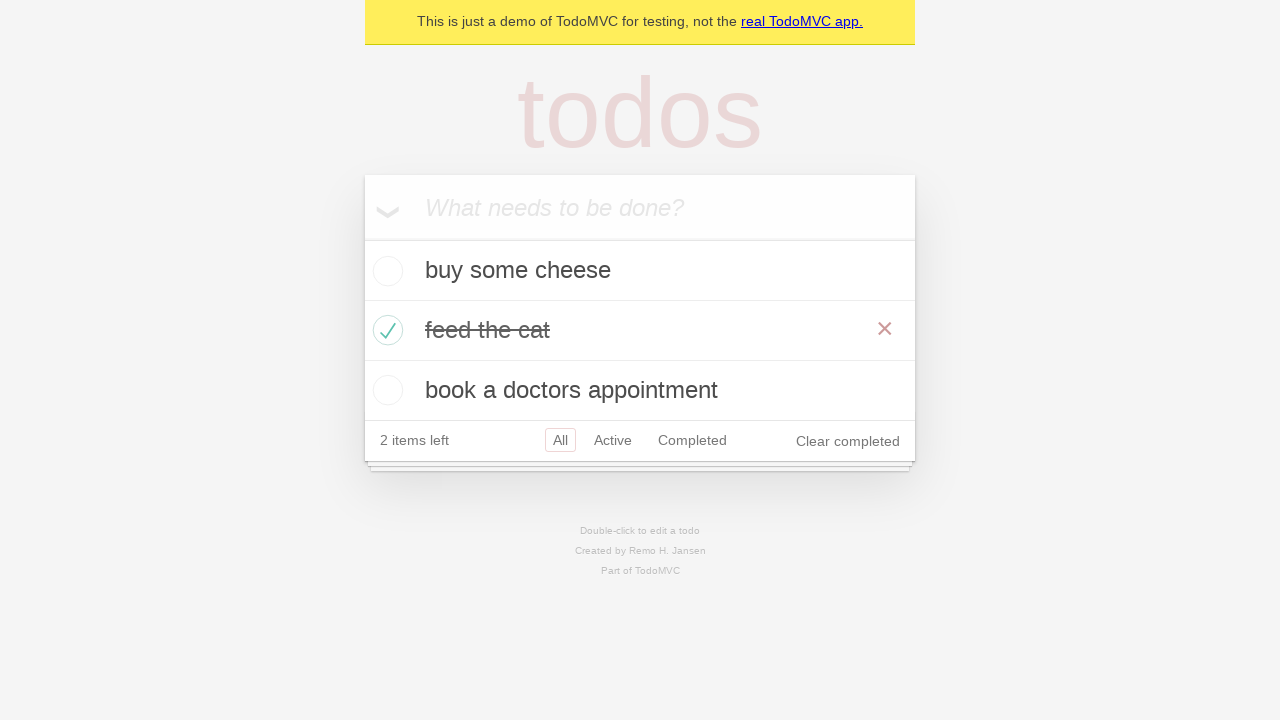

Clicked Active filter link at (613, 440) on internal:role=link[name="Active"i]
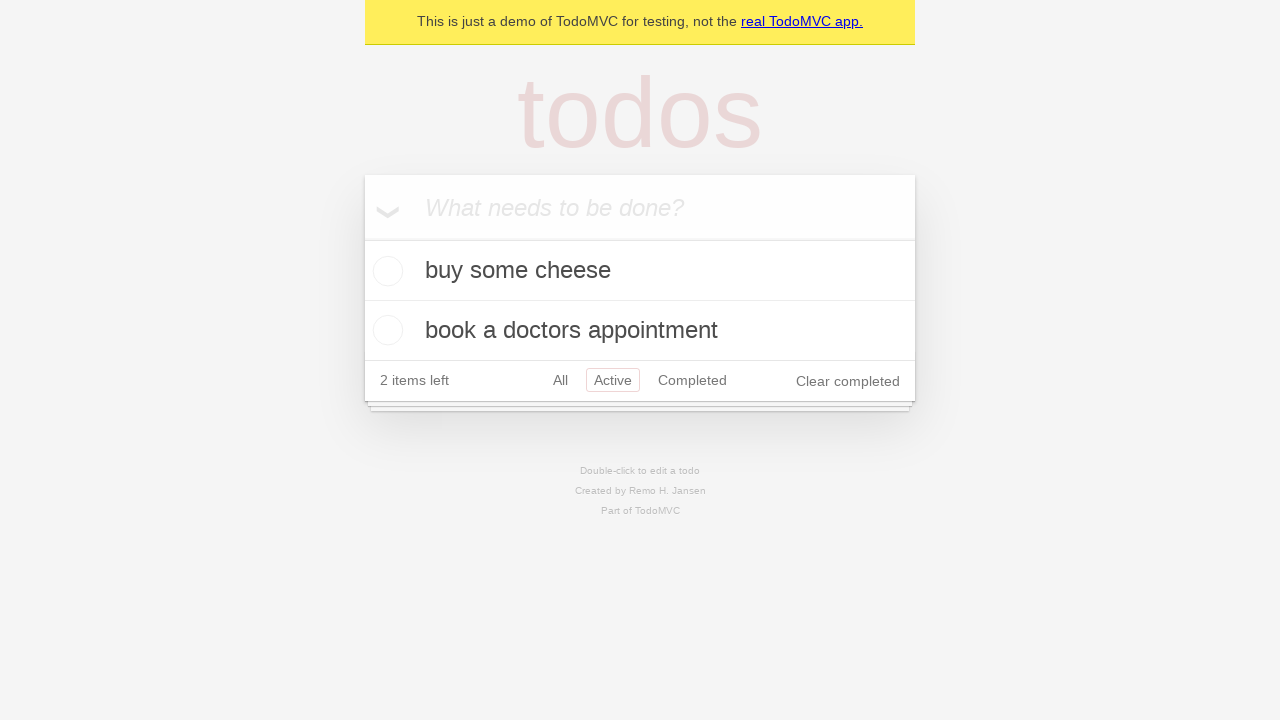

Waited for filtered view to display 2 active todo items
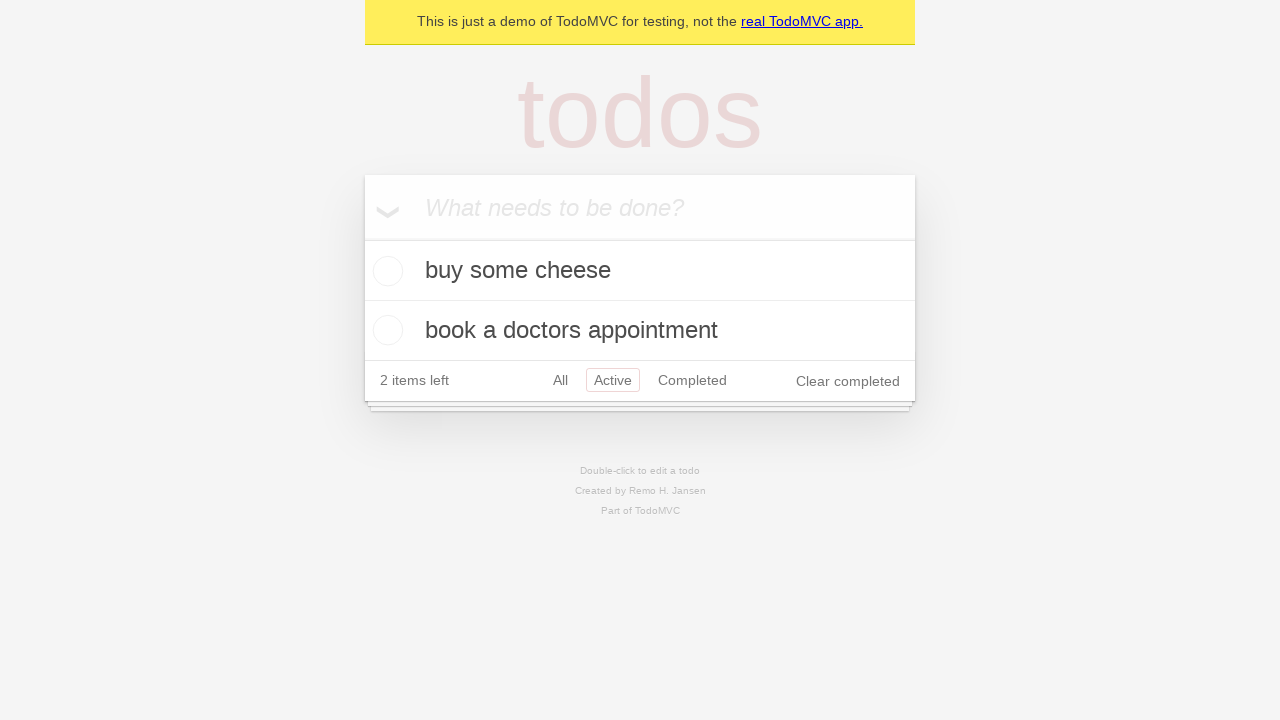

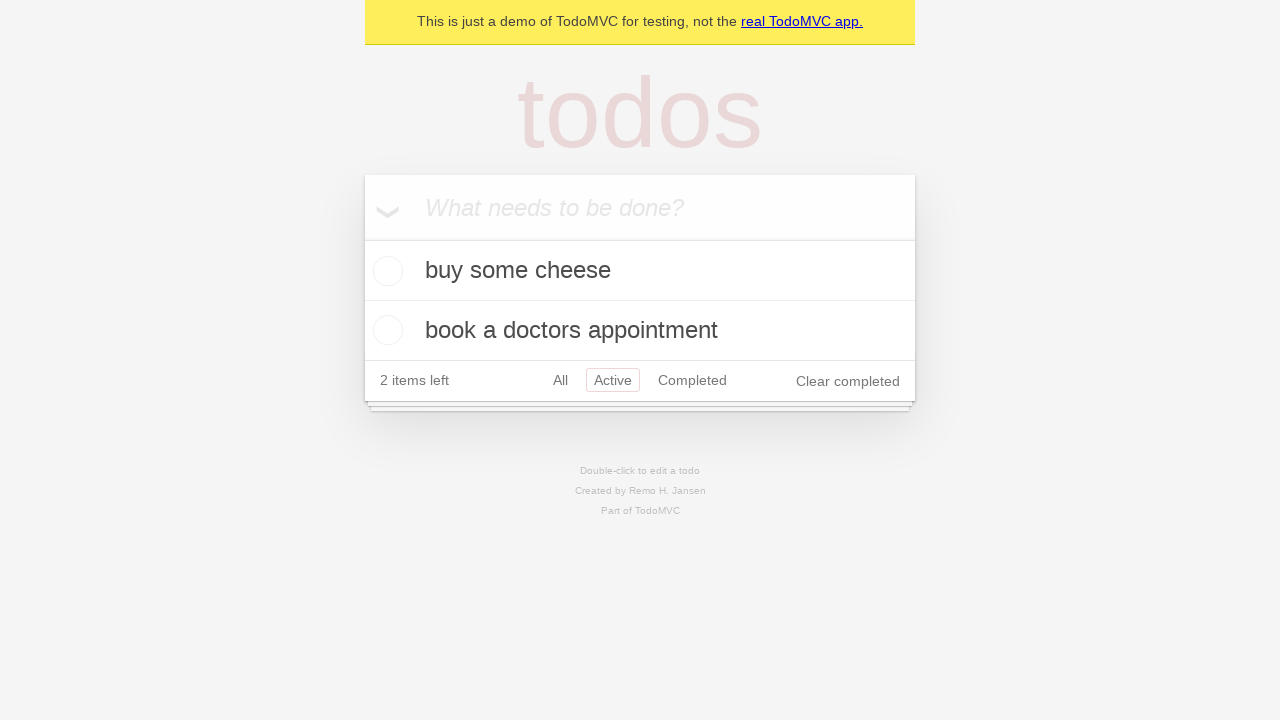